Tests keyboard input by sending a space key press to a specific element and verifying the displayed result shows "You entered: SPACE"

Starting URL: http://the-internet.herokuapp.com/key_presses

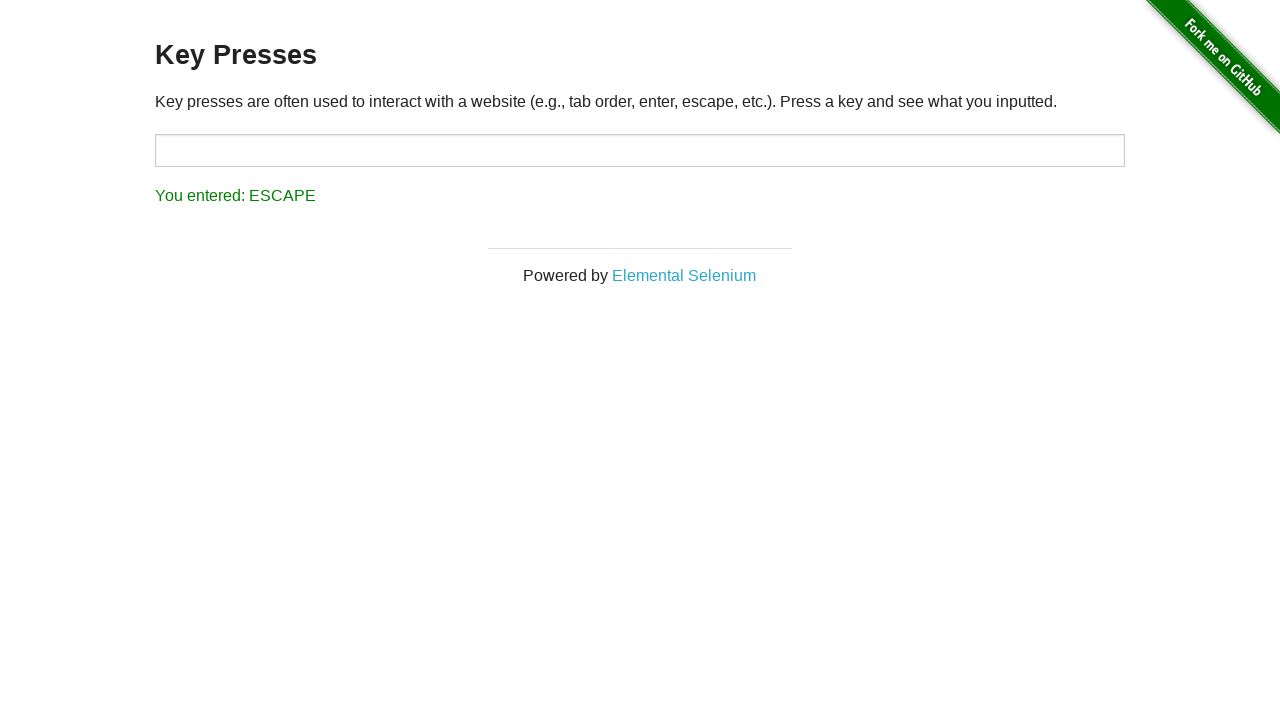

Pressed Space key on target element on #target
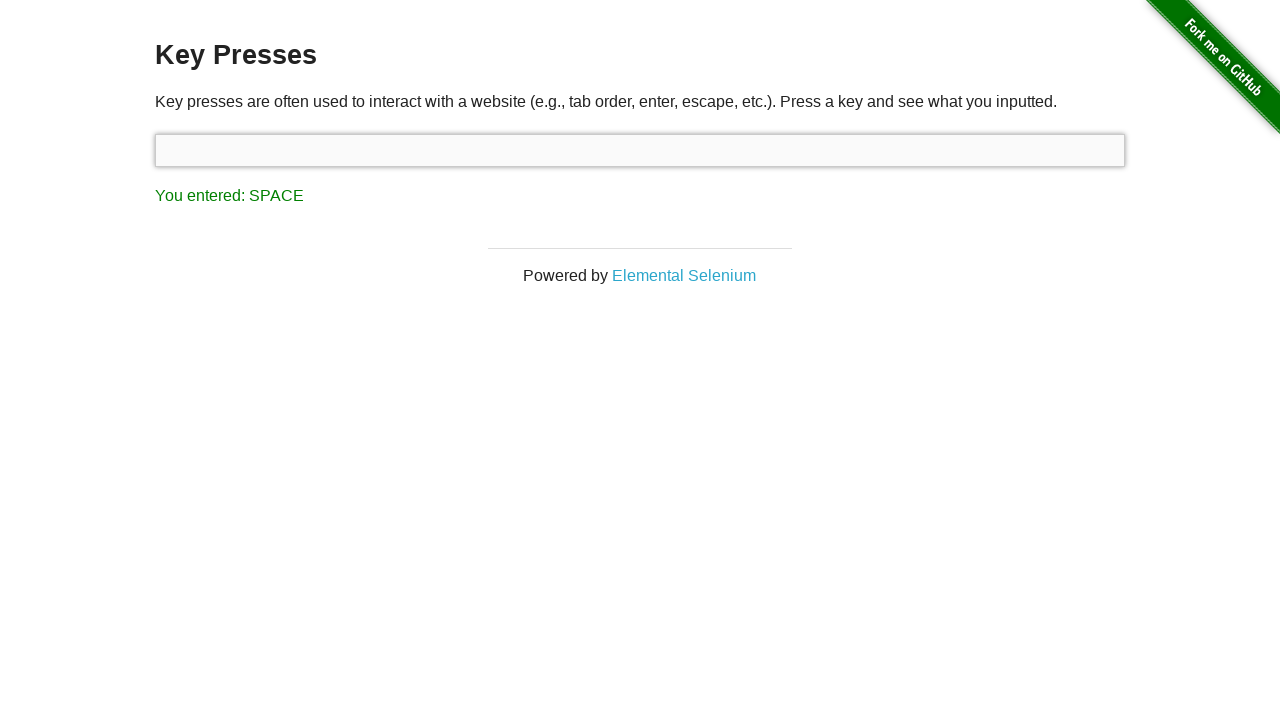

Result element loaded and became visible
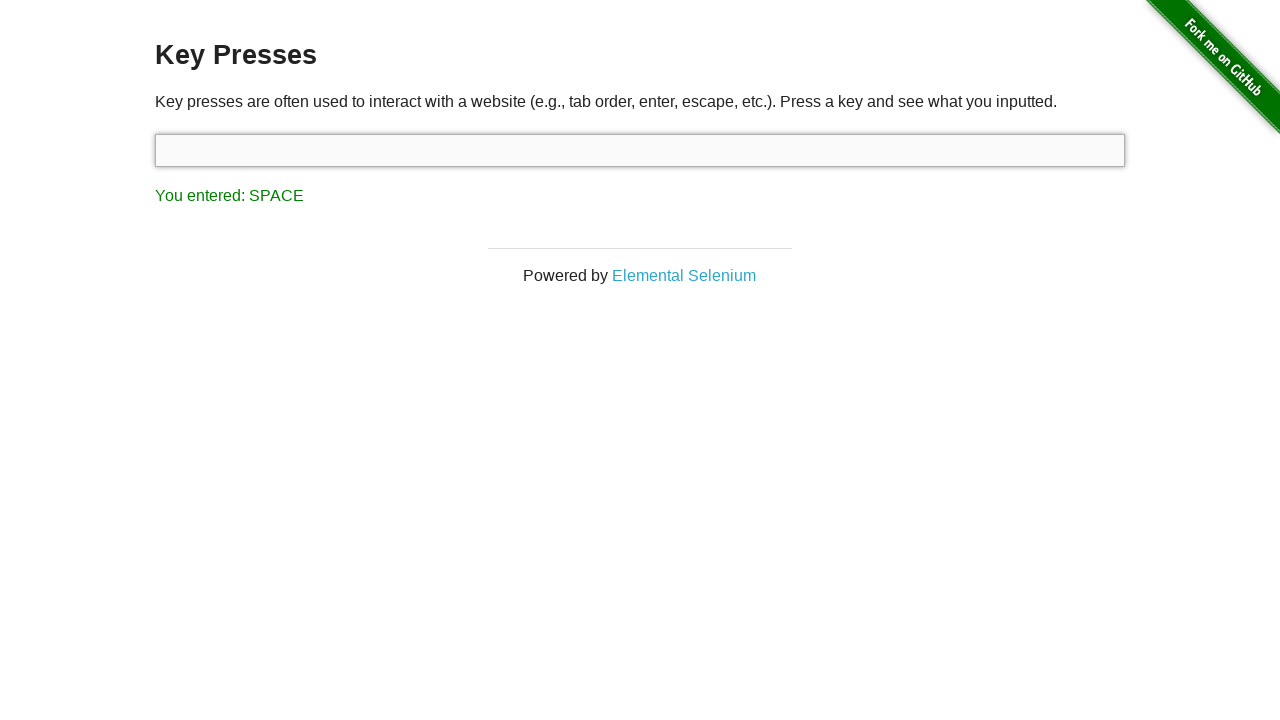

Retrieved result text content
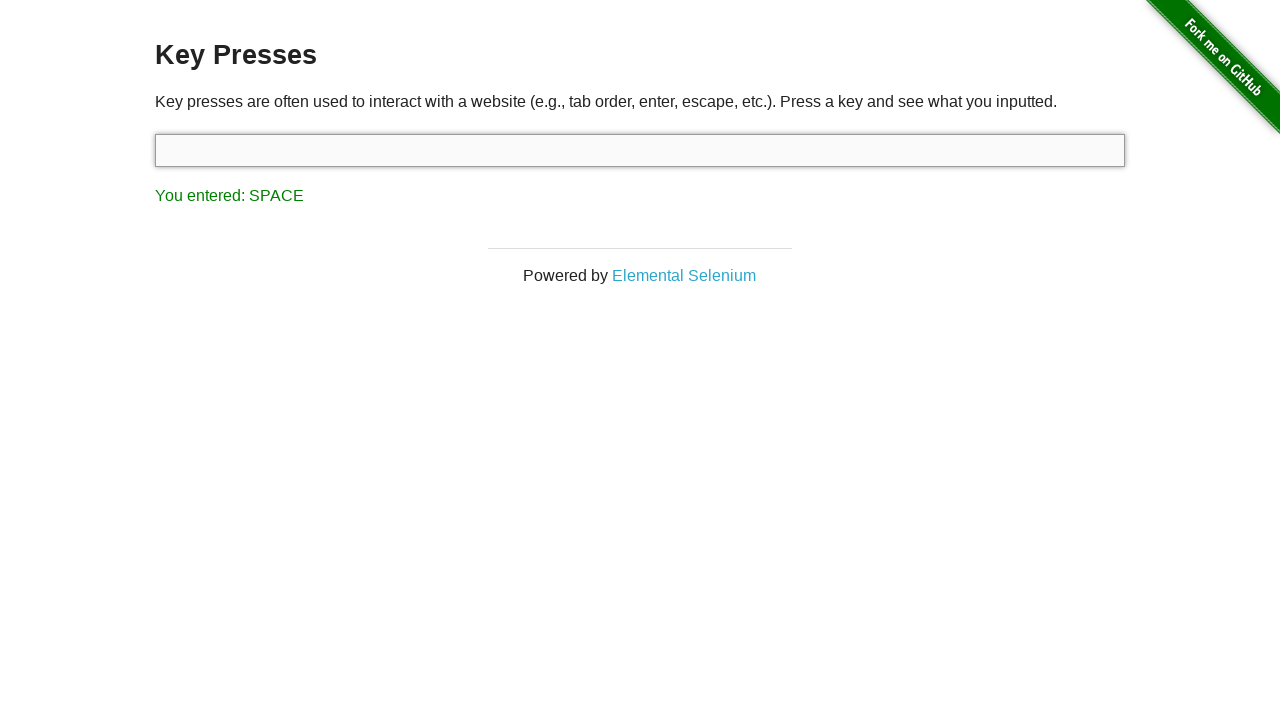

Verified result text equals 'You entered: SPACE'
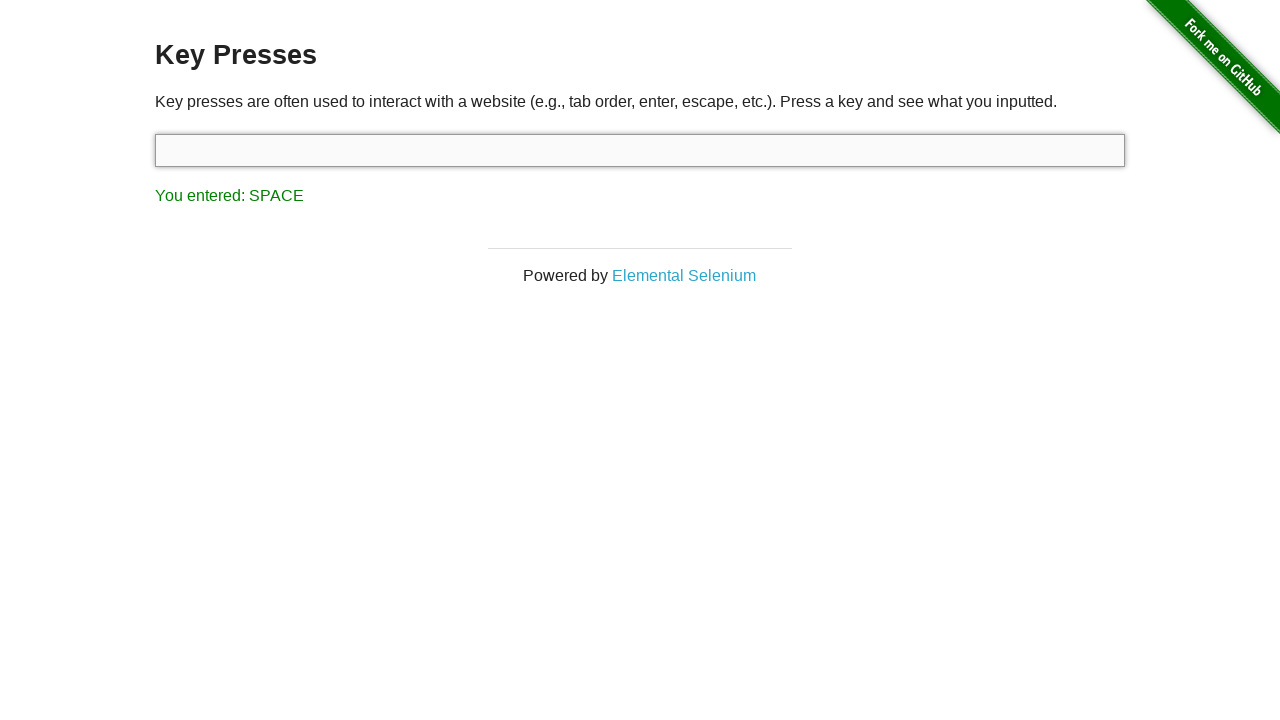

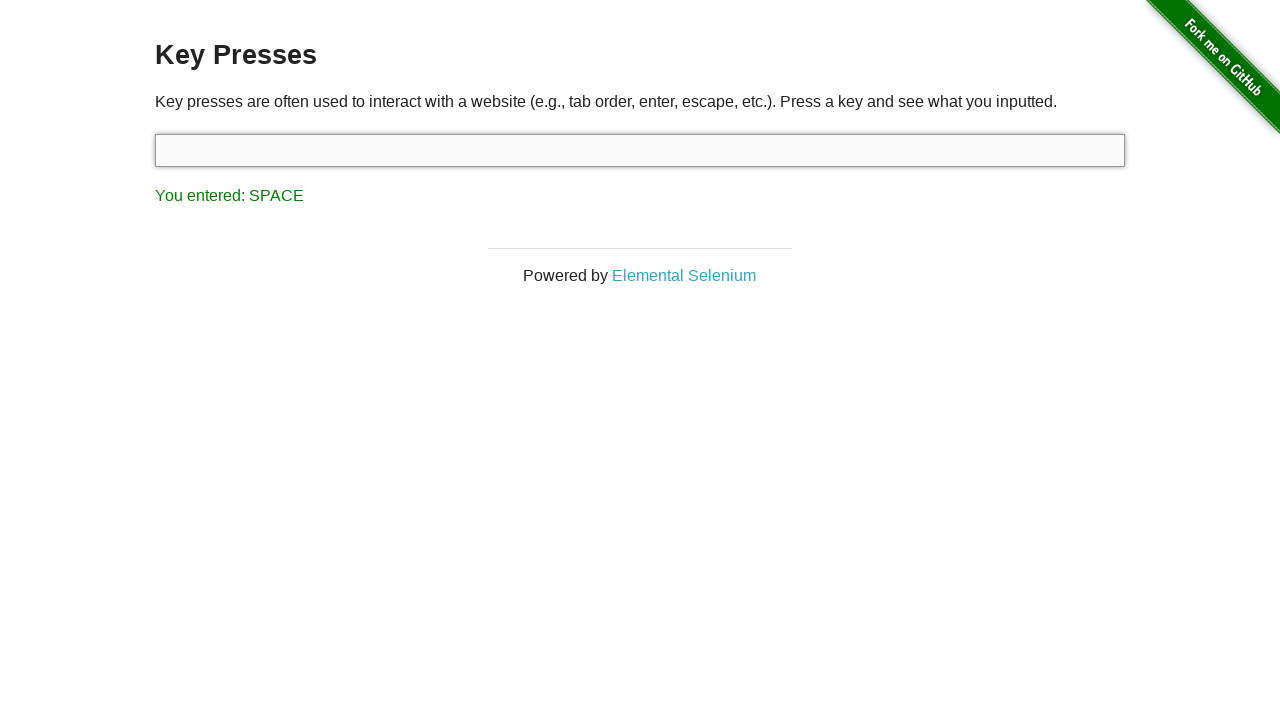